Tests adding a todo item to a sample todo application by entering text in the input field and pressing Enter, then verifying the item was added.

Starting URL: https://lambdatest.github.io/sample-todo-app/

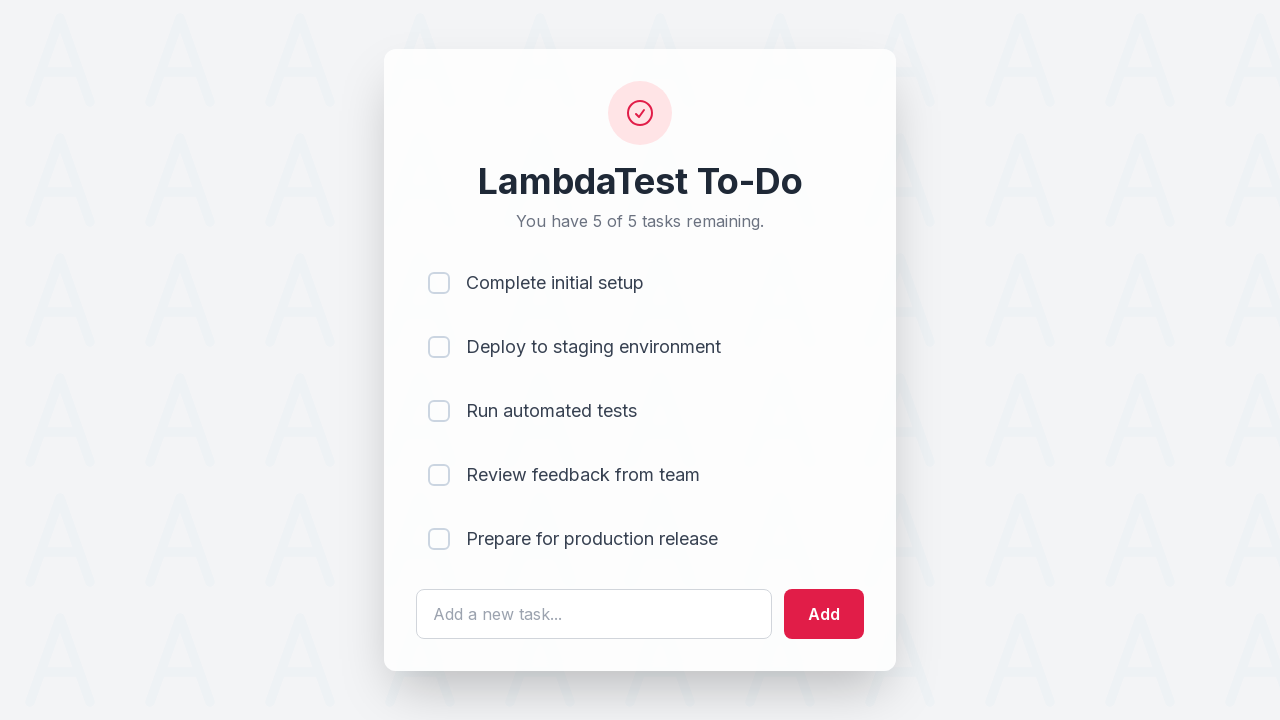

Navigated to sample todo application
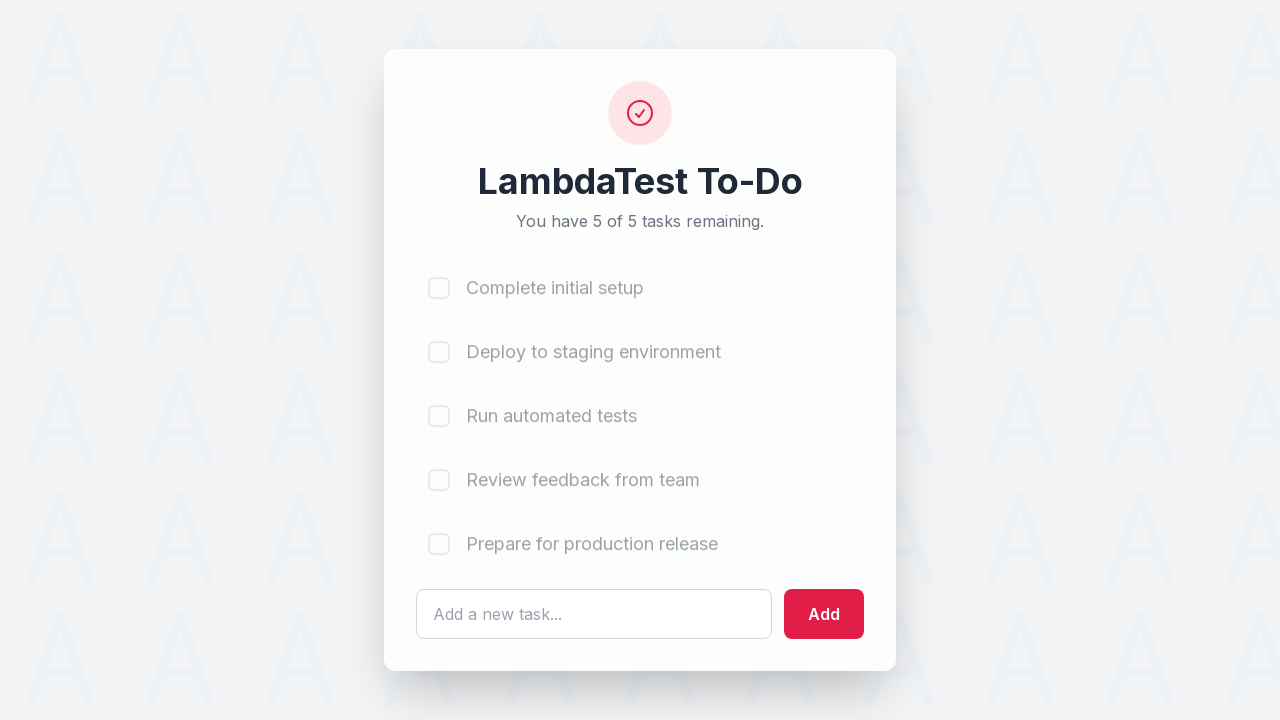

Entered 'Learn Playwright' in the todo input field on #sampletodotext
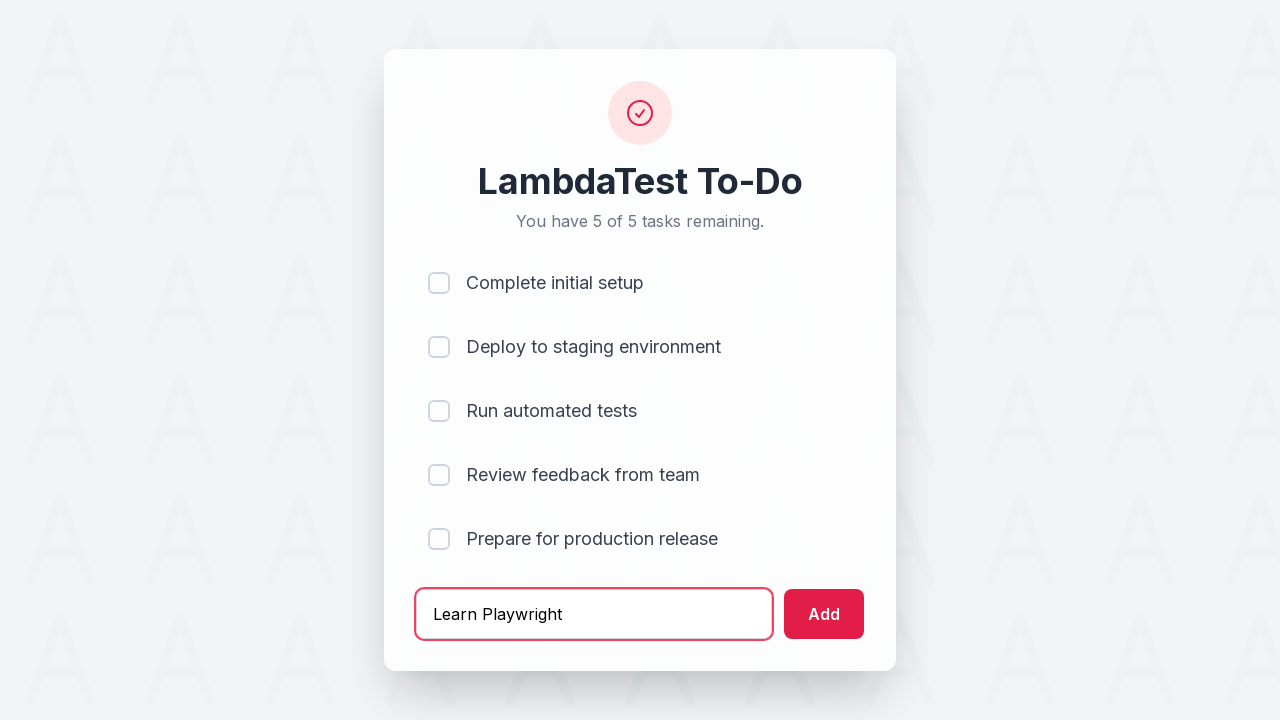

Pressed Enter to submit the todo item on #sampletodotext
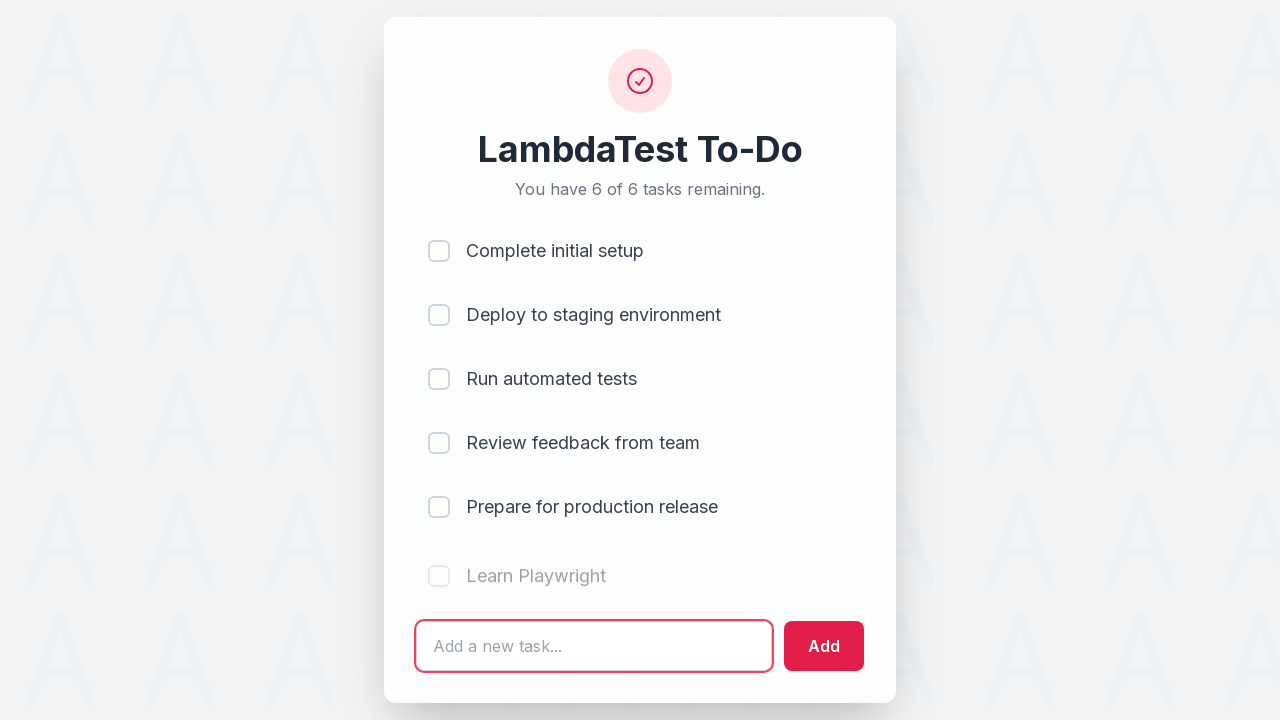

Verified new todo item was added to the list
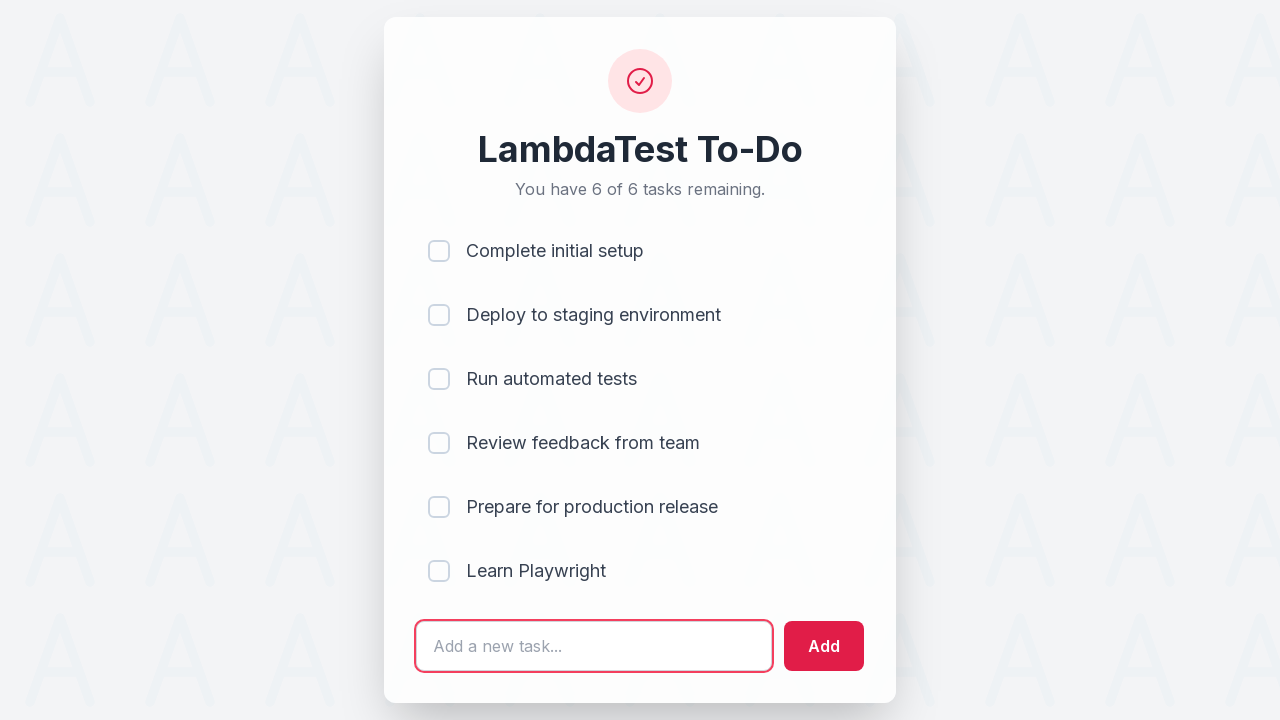

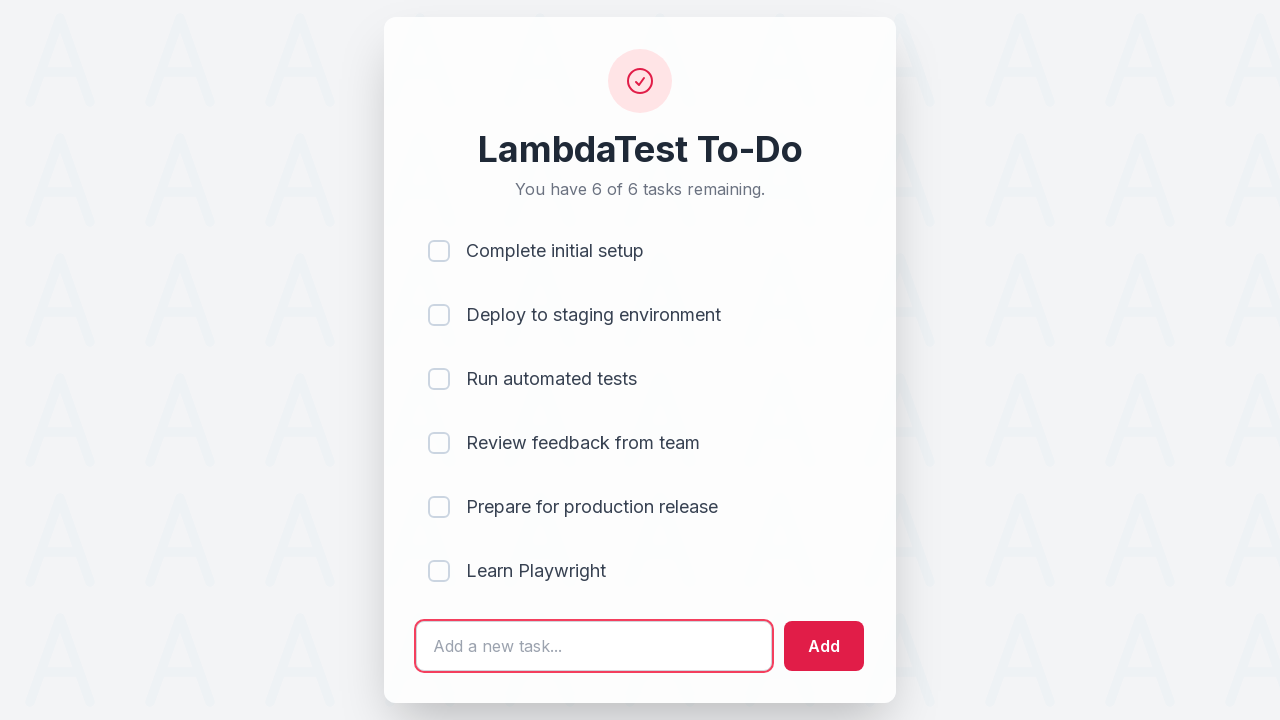